Creates a new retrospective on retrotool.io by selecting a format template, clicking create, and renaming the retrospective with today's date.

Starting URL: https://retrotool.io/new-retrospective

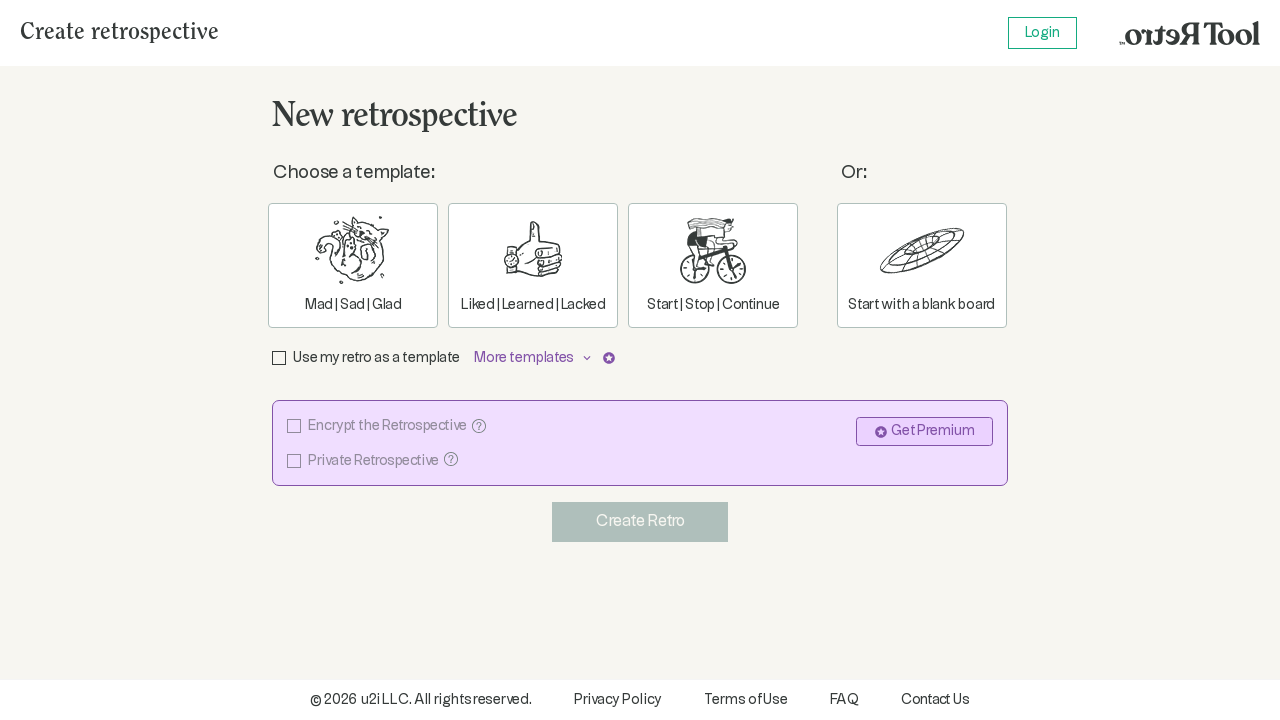

Waited for page to load with networkidle state
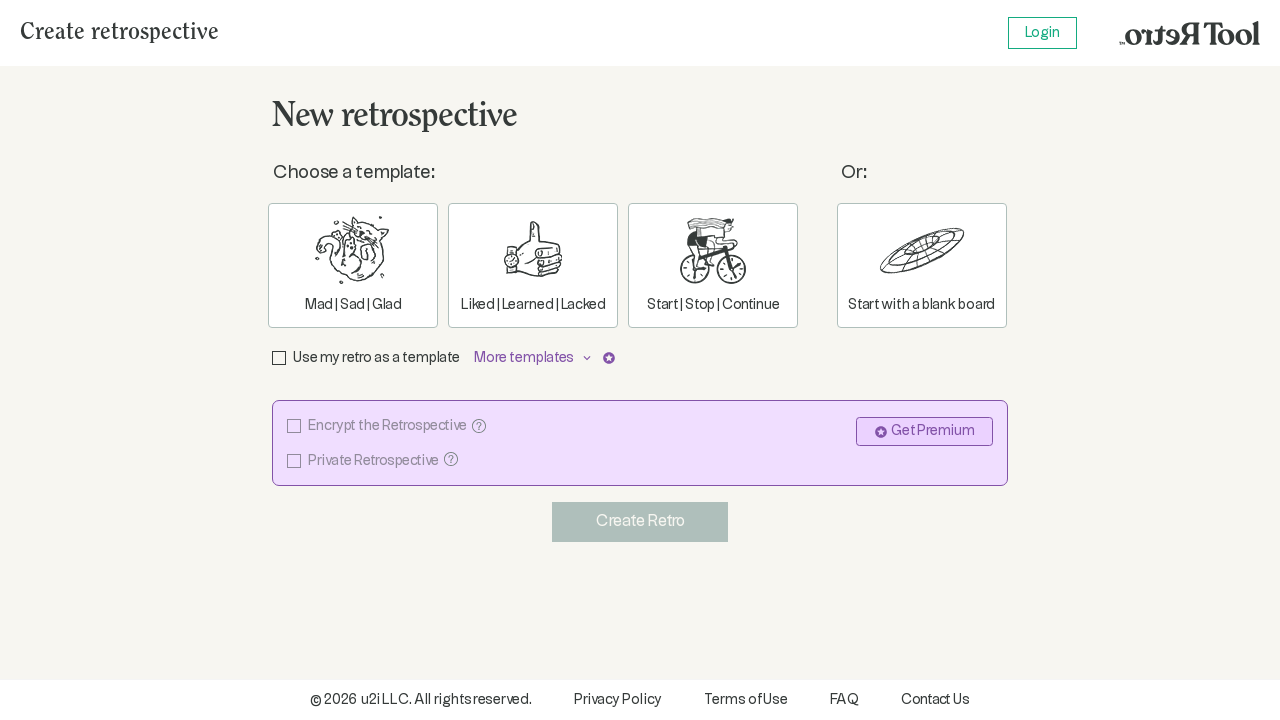

Selected 'Liked | Learned | Lacked' format template at (533, 266) on text=Liked | Learned | Lacked
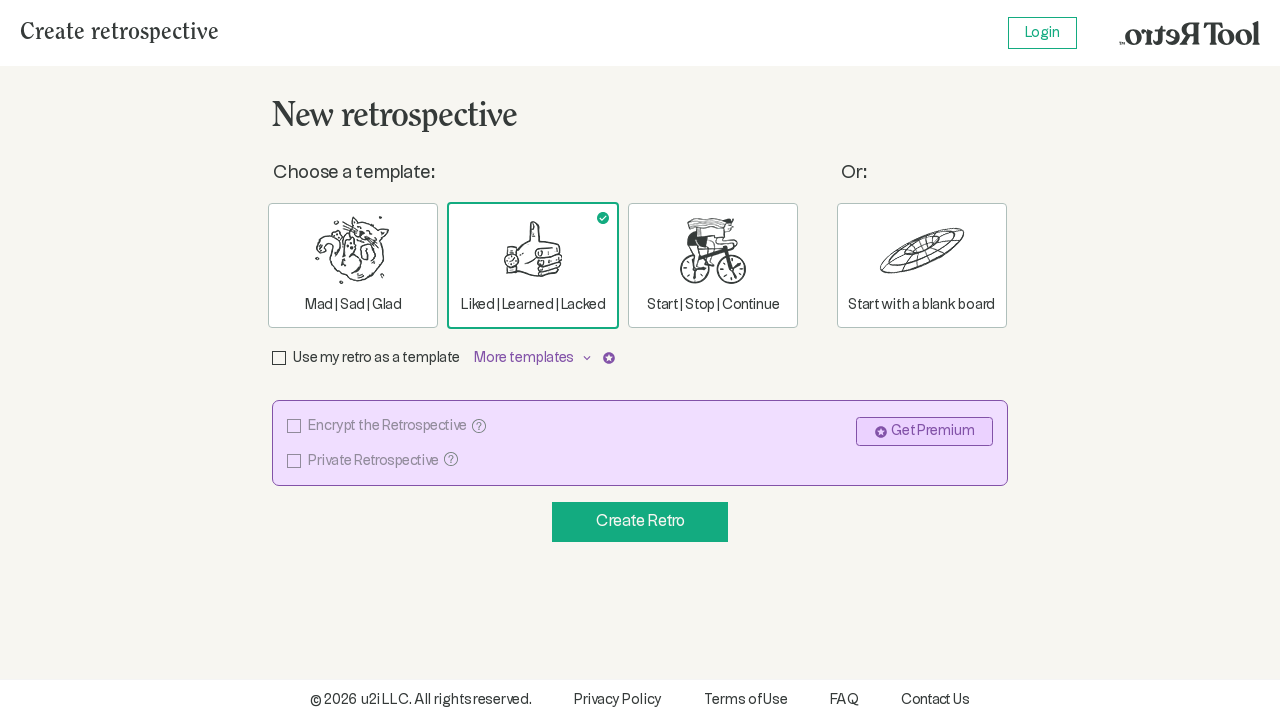

Clicked 'Create Retro' button at (640, 522) on button:has-text('Create Retro')
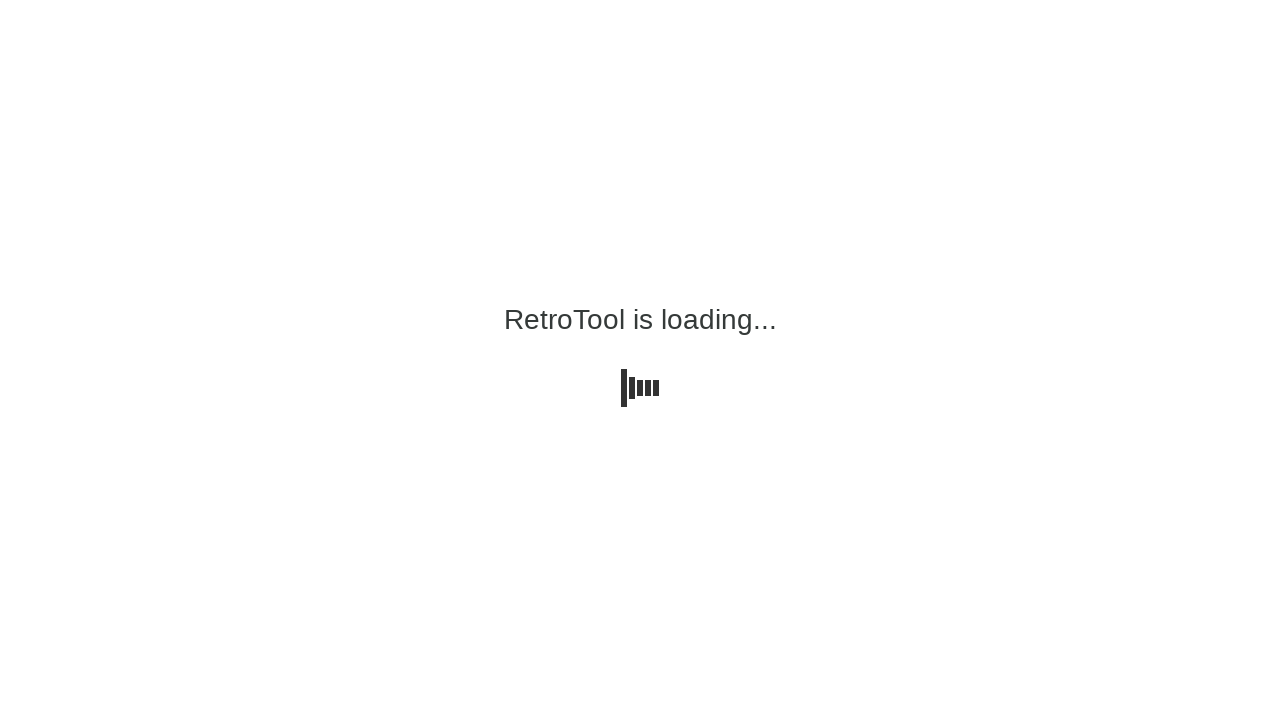

Waited for new retrospective page to load
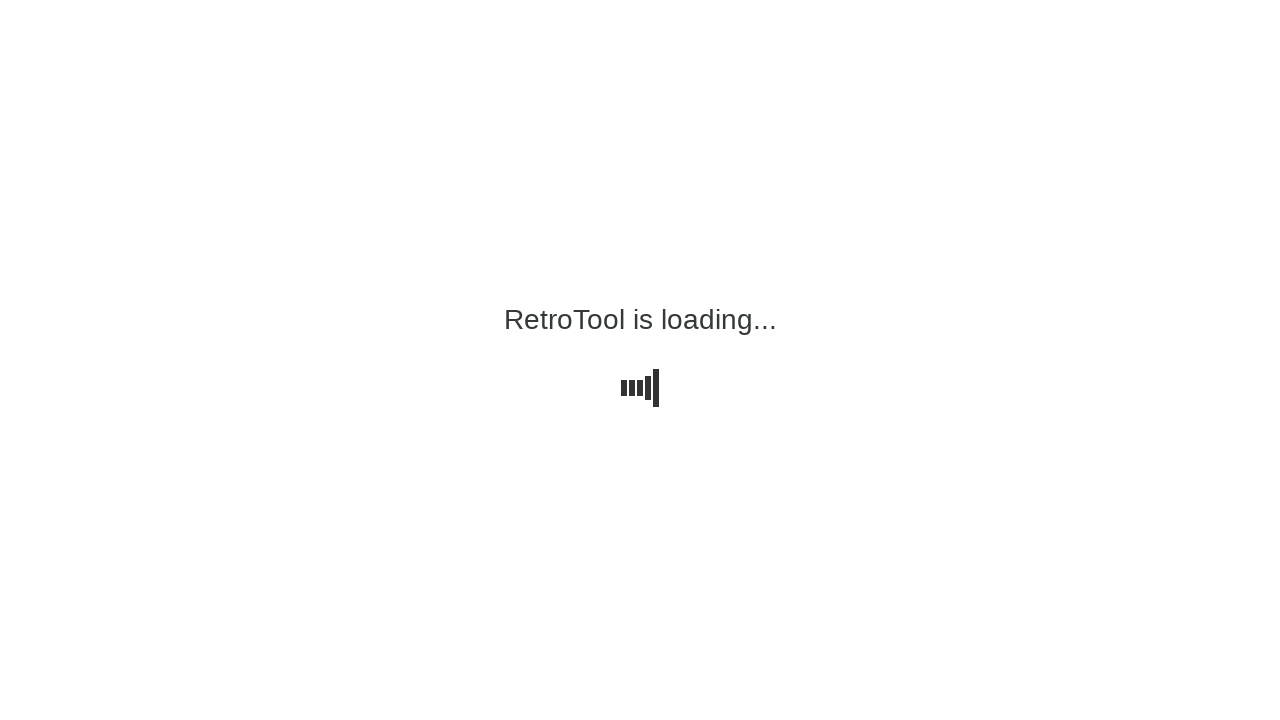

Clicked 'Untitled retrospective' button to edit title at (197, 25) on button[data-cy='value']:has-text('Untitled retrospective')
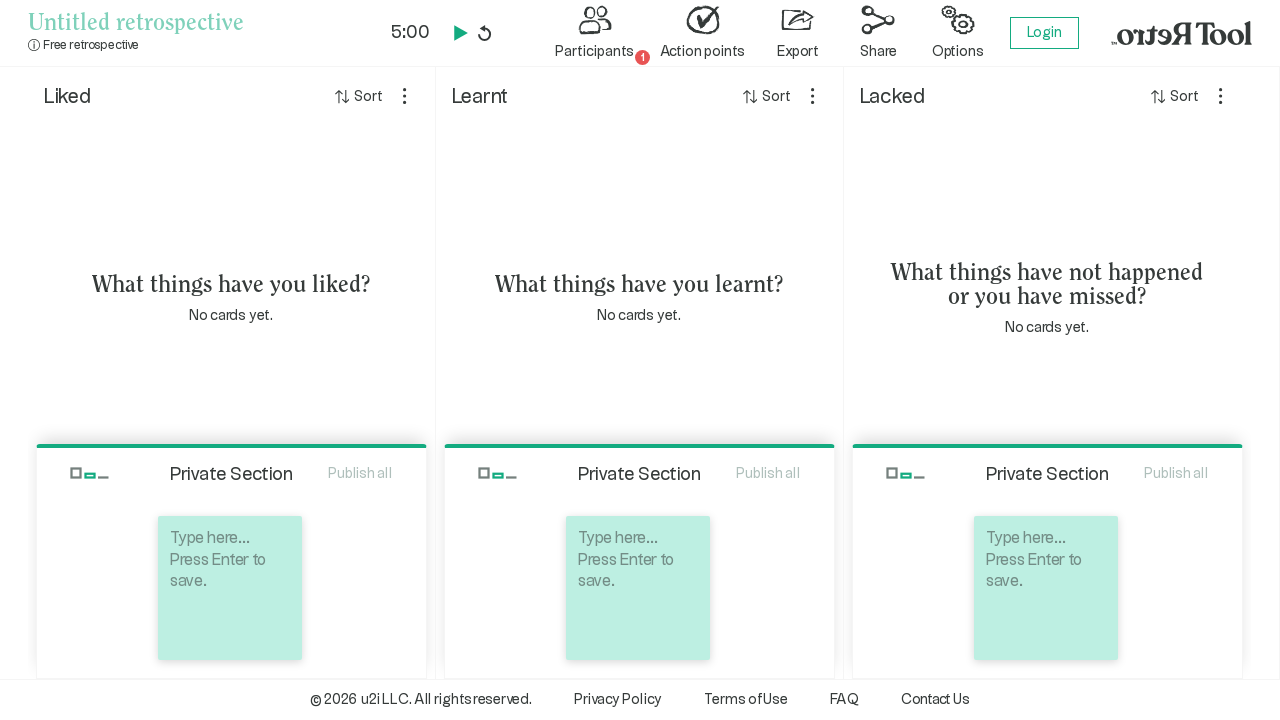

Generated new title: Retro 2026-03-03
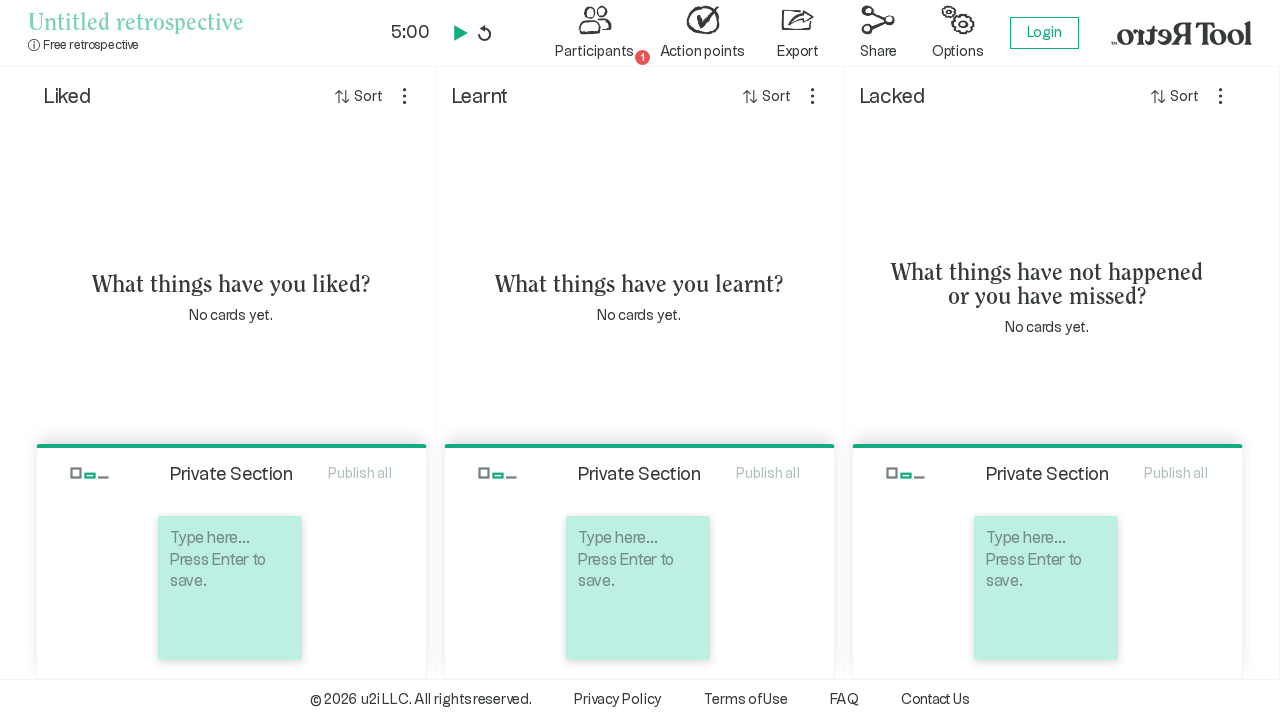

Selected all text in title field
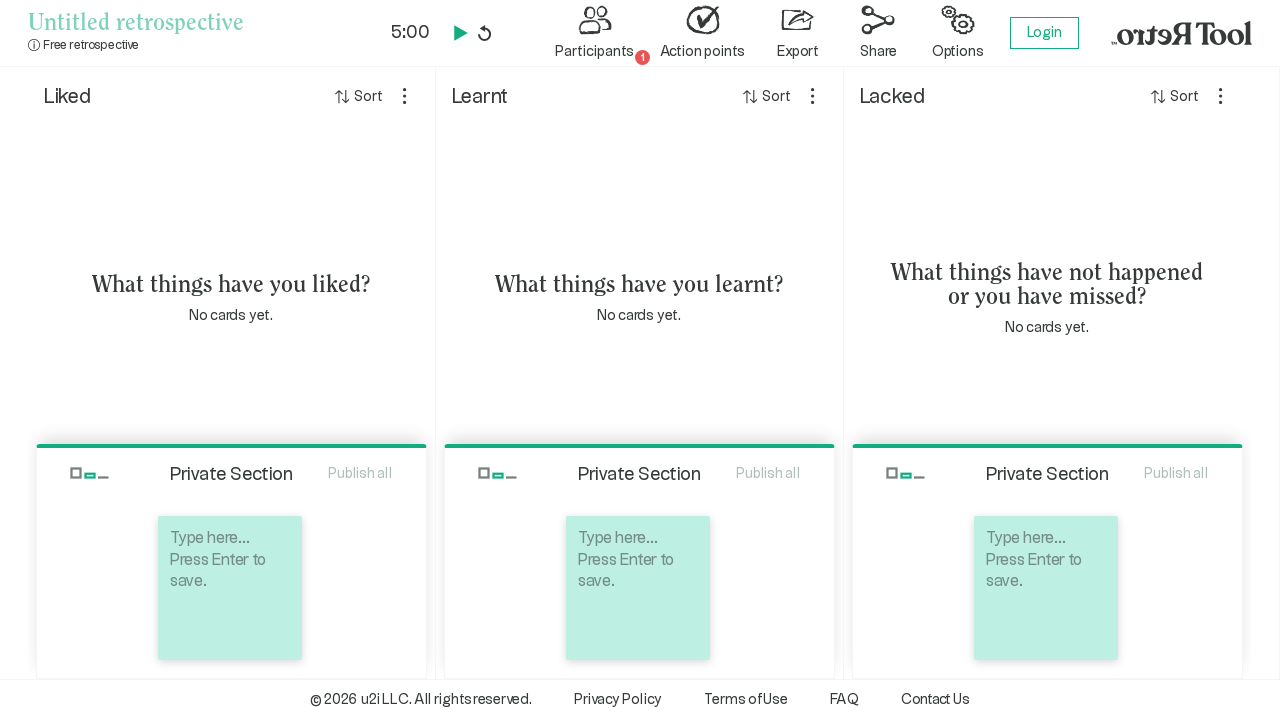

Typed new retrospective title: Retro 2026-03-03
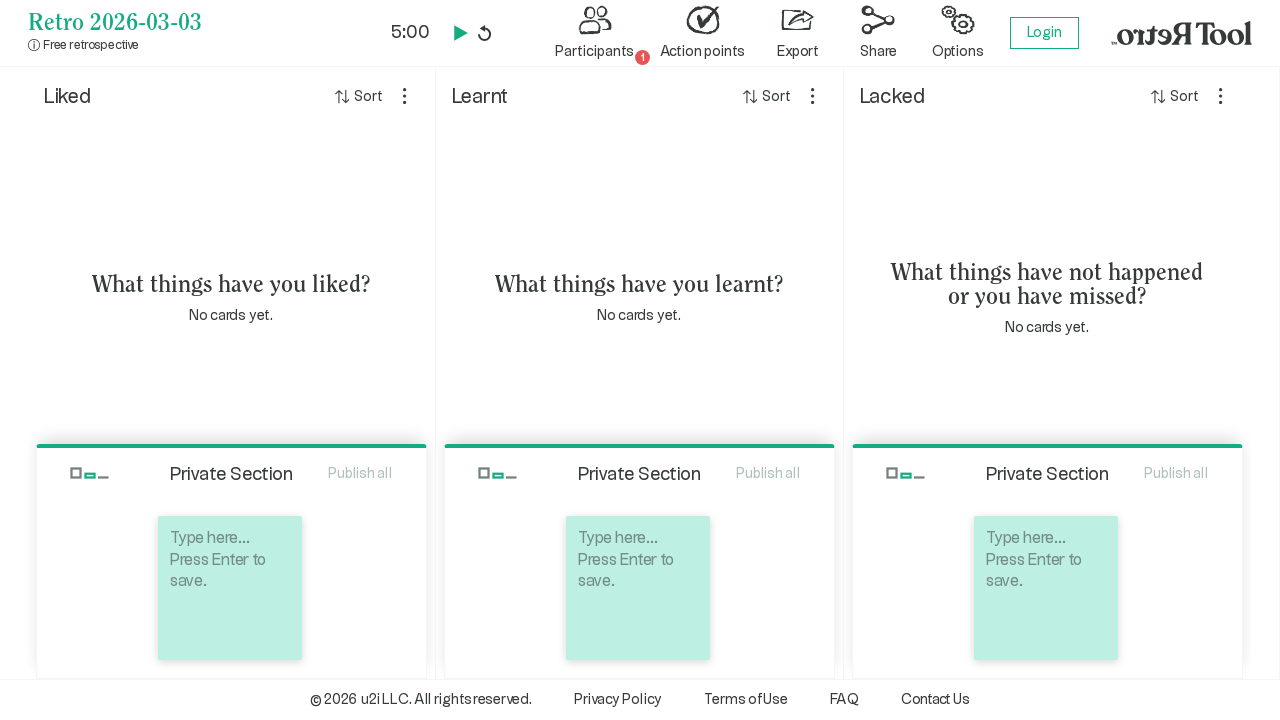

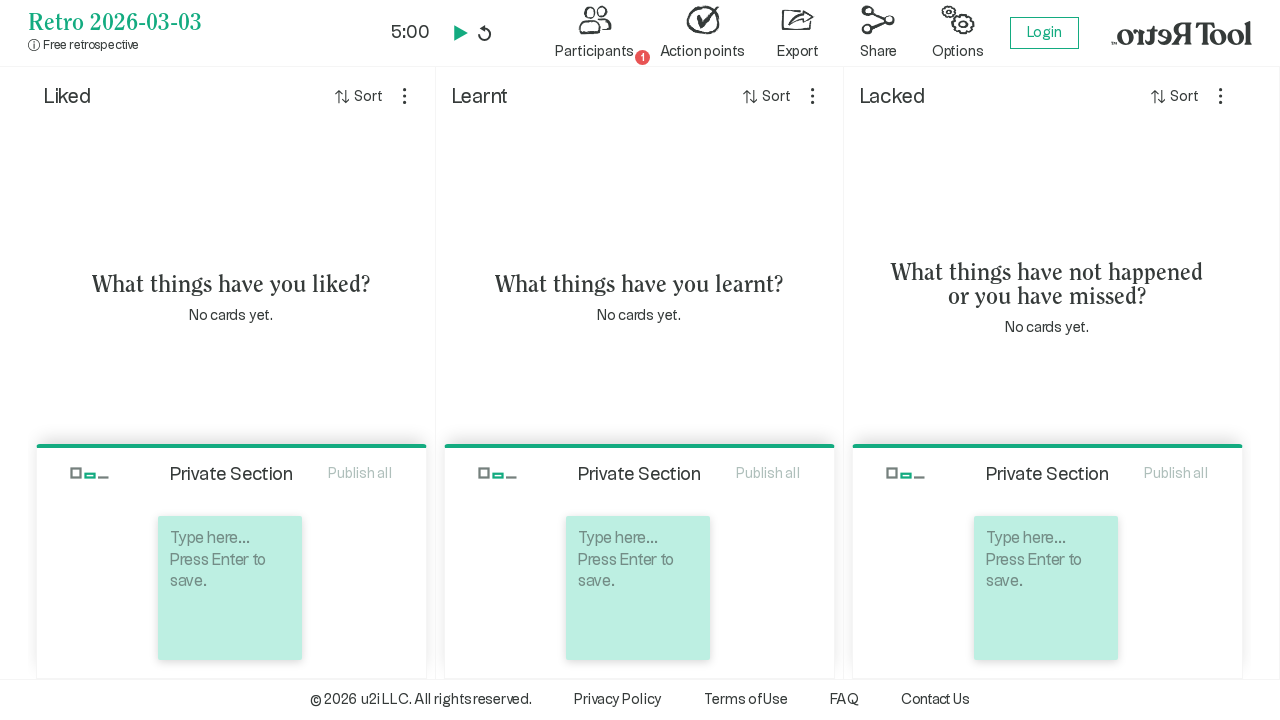